Tests form interactions including handling alert dialogs, filling text inputs, and clicking checkboxes and radio buttons.

Starting URL: http://sahitest.com/demo/formTest.htm

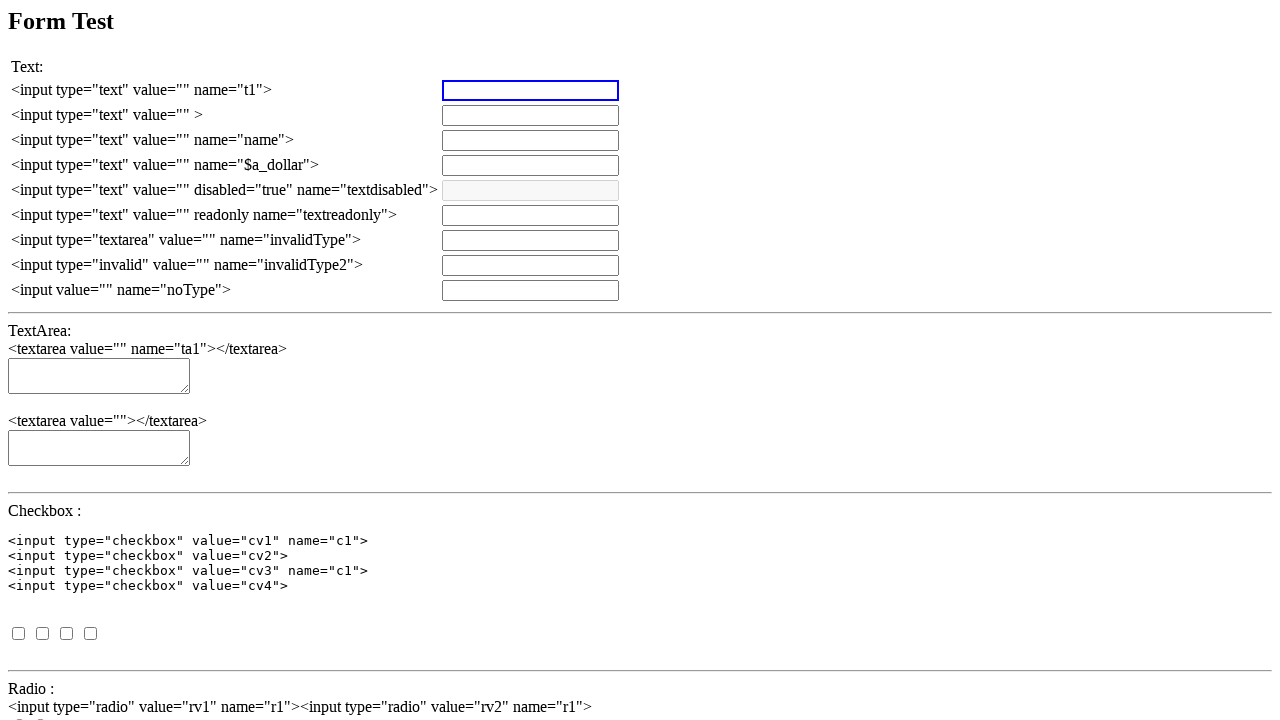

Set up dialog handler to accept alerts
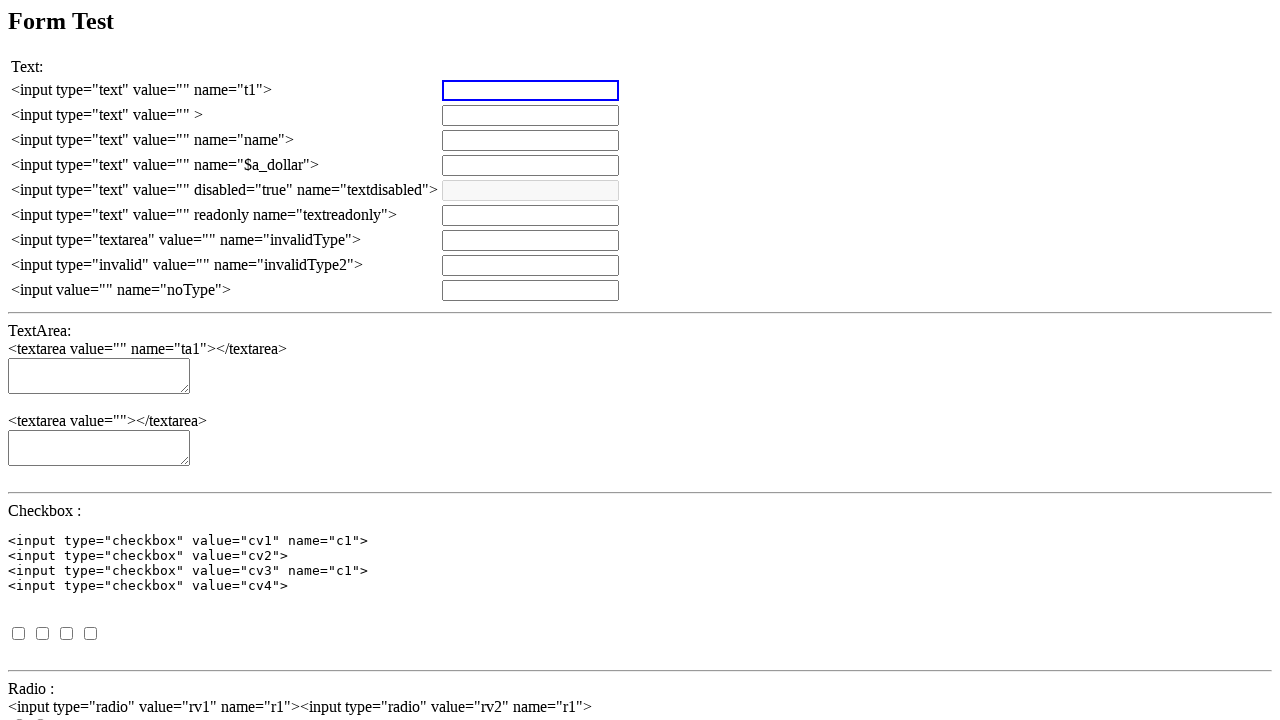

Filled text input field with 'test' on input[name='t1']
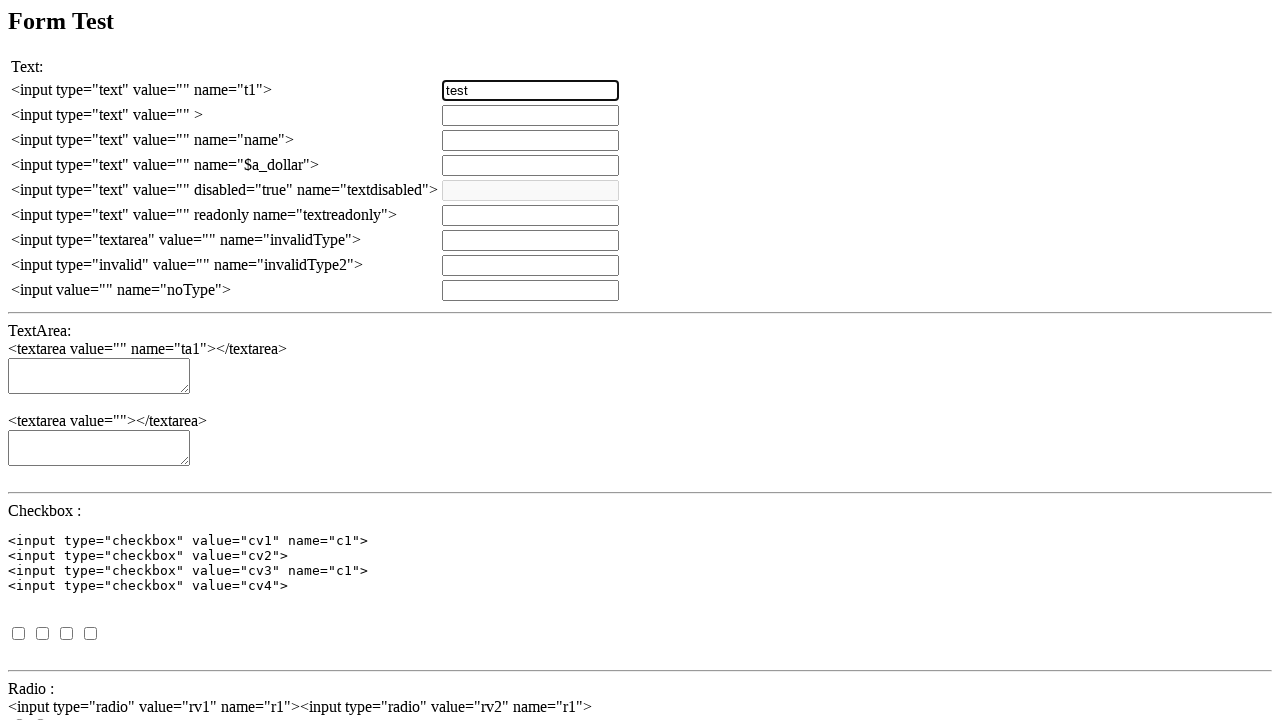

Clicked checkbox with value 'cv2' at (42, 633) on input[type='checkbox'][value='cv2']
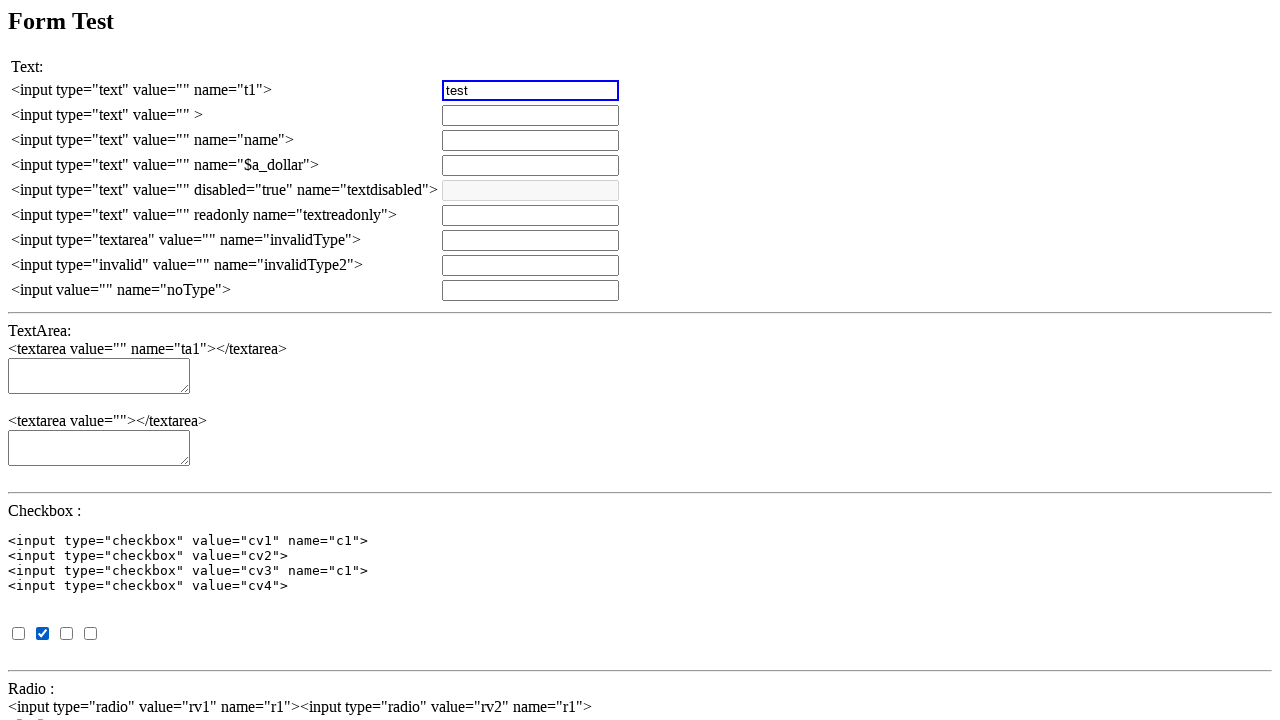

Clicked checkbox with value 'cv3' at (66, 633) on input[type='checkbox'][value='cv3']
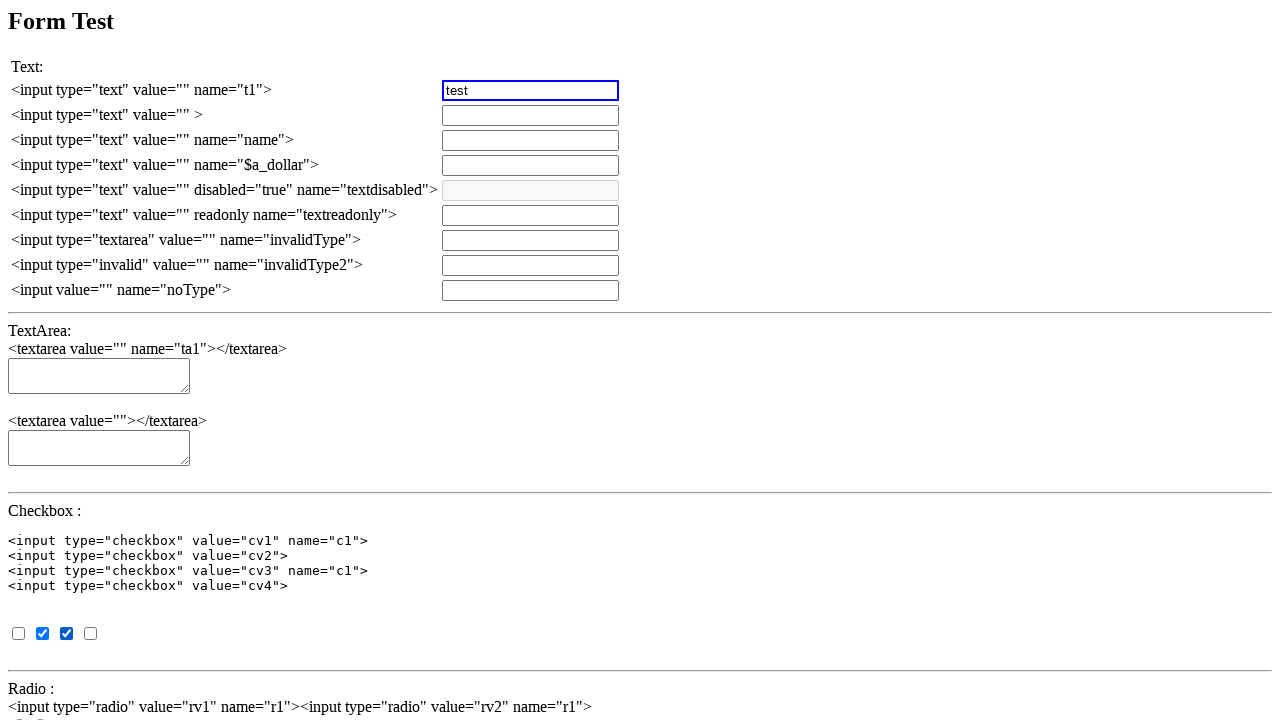

Clicked radio button with value 'rv2' at (40, 714) on input[name='r1'][value='rv2']
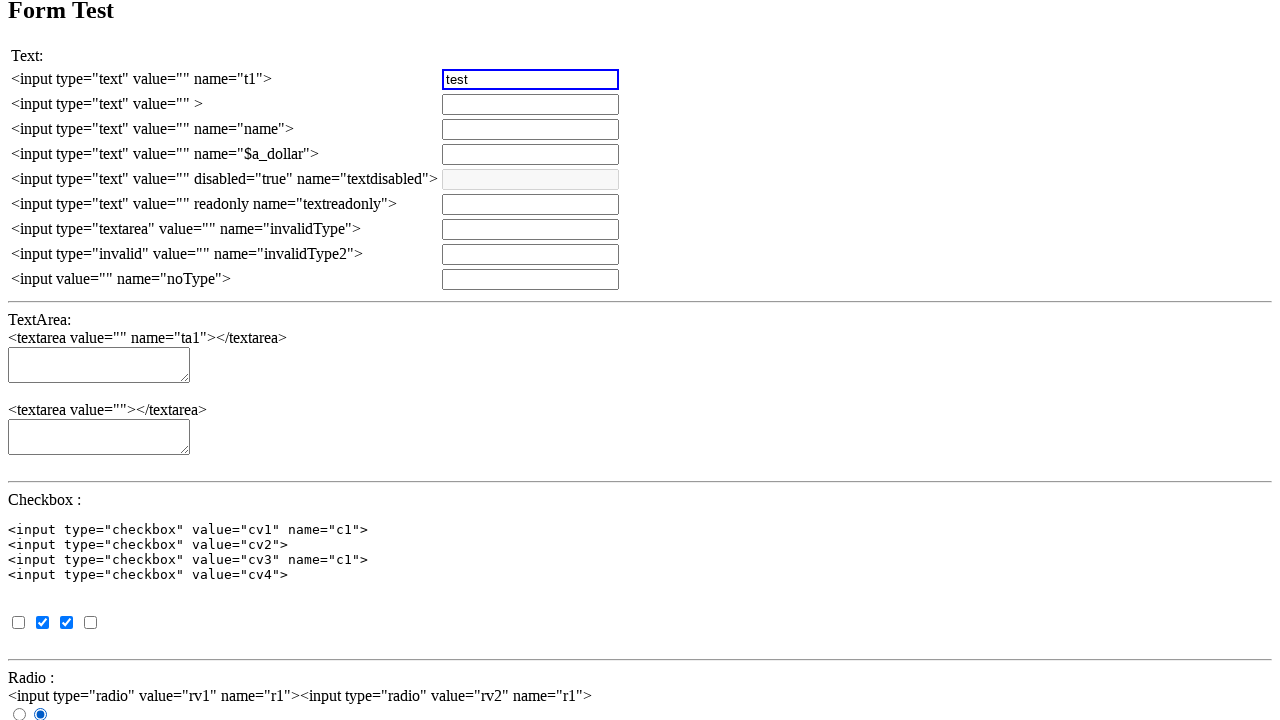

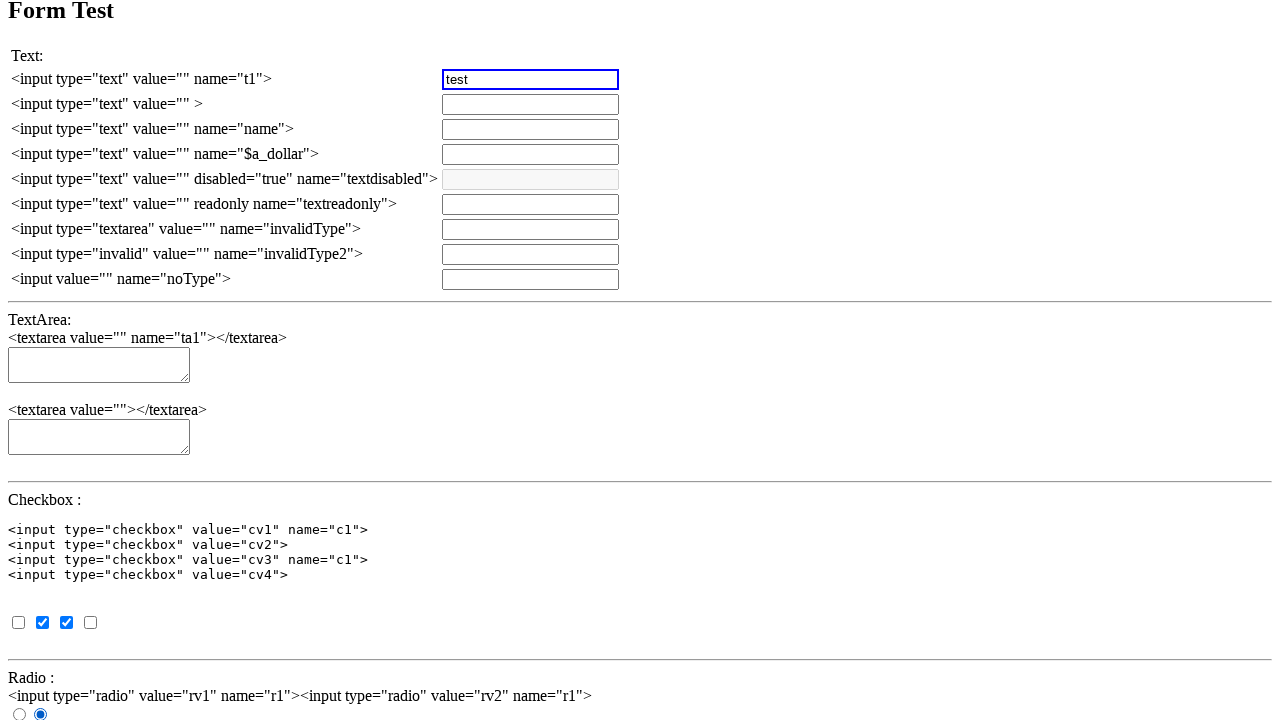